Tests dynamic dropdown functionality by selecting origin and destination cities from dropdown menus on a flight booking practice page

Starting URL: https://rahulshettyacademy.com/dropdownsPractise/

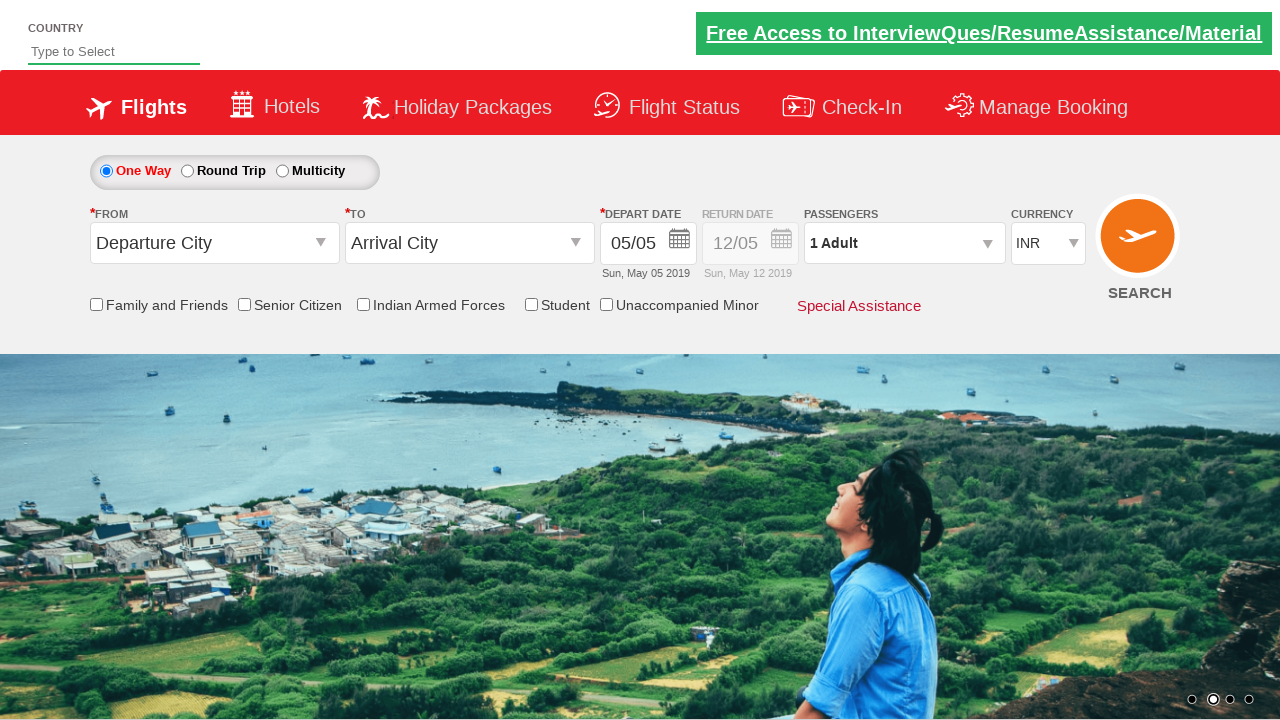

Clicked 'From' dropdown to open origin city selection at (214, 243) on #ctl00_mainContent_ddl_originStation1_CTXT
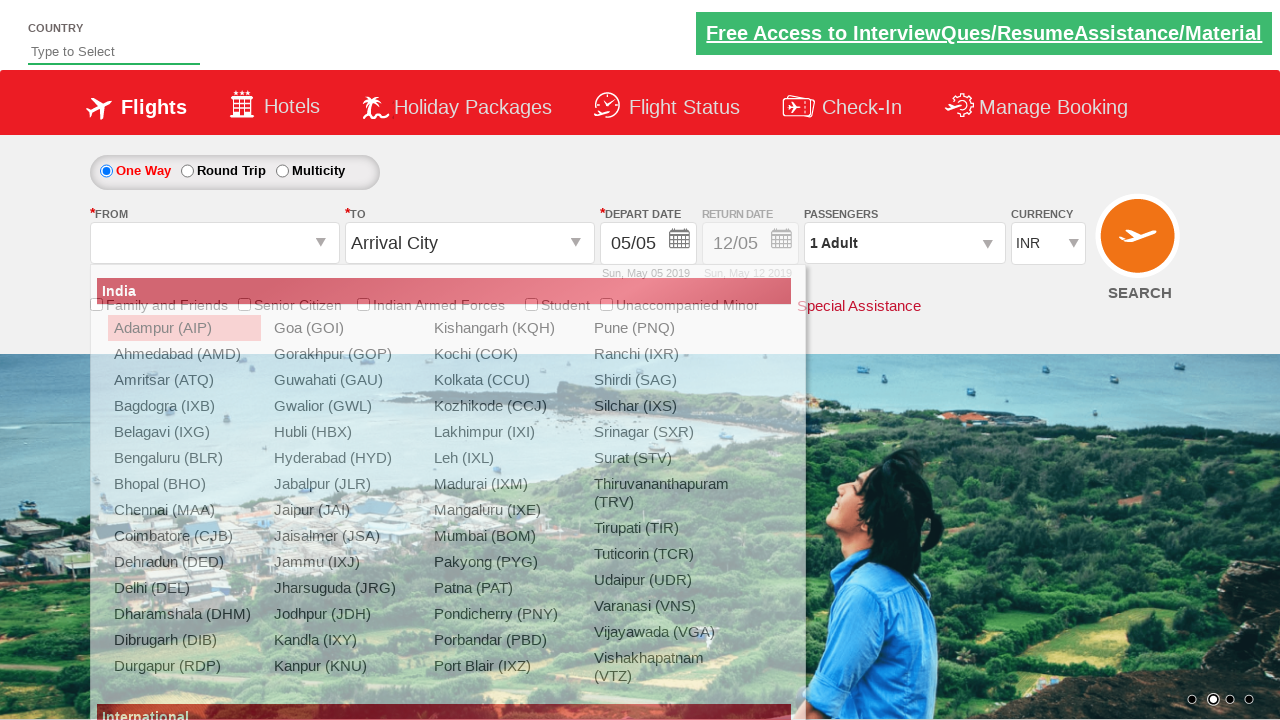

Waited for origin dropdown options to appear
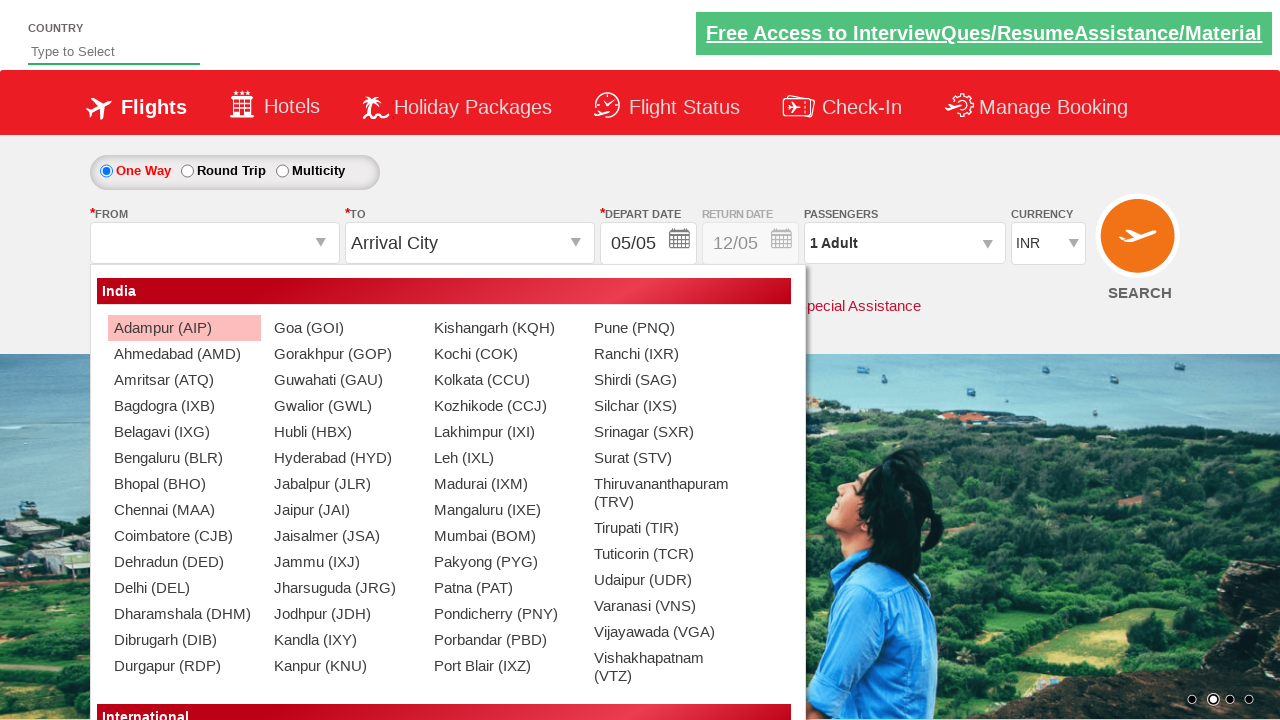

Selected Bangalore (BLR) as origin city at (184, 458) on a[value='BLR']
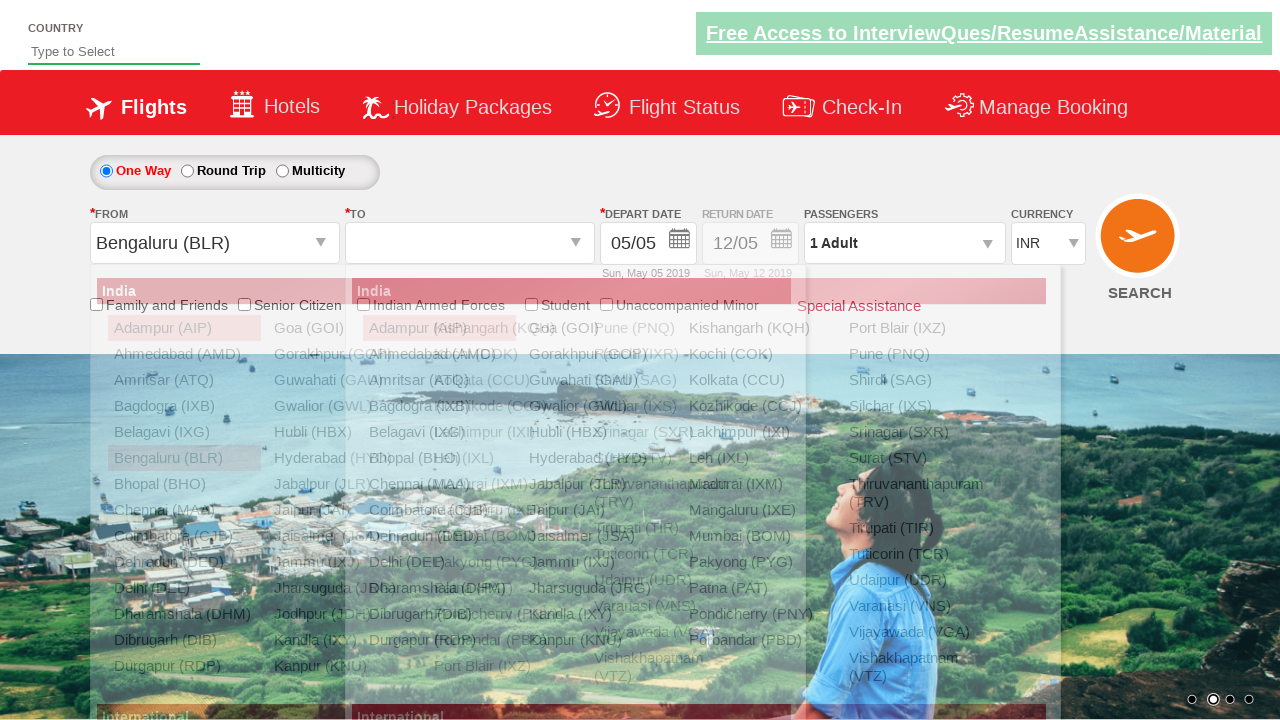

Waited for destination dropdown options to appear
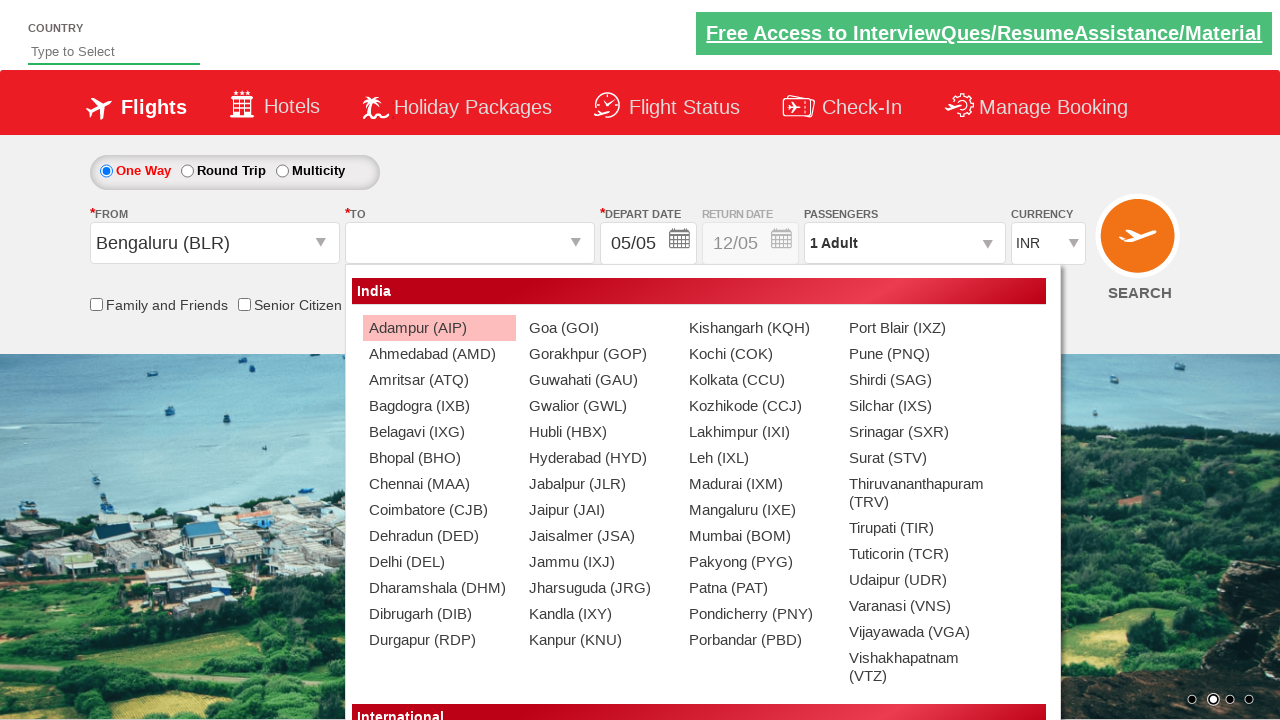

Selected Chennai (MAA) as destination city at (439, 484) on (//a[@value='MAA'])[2]
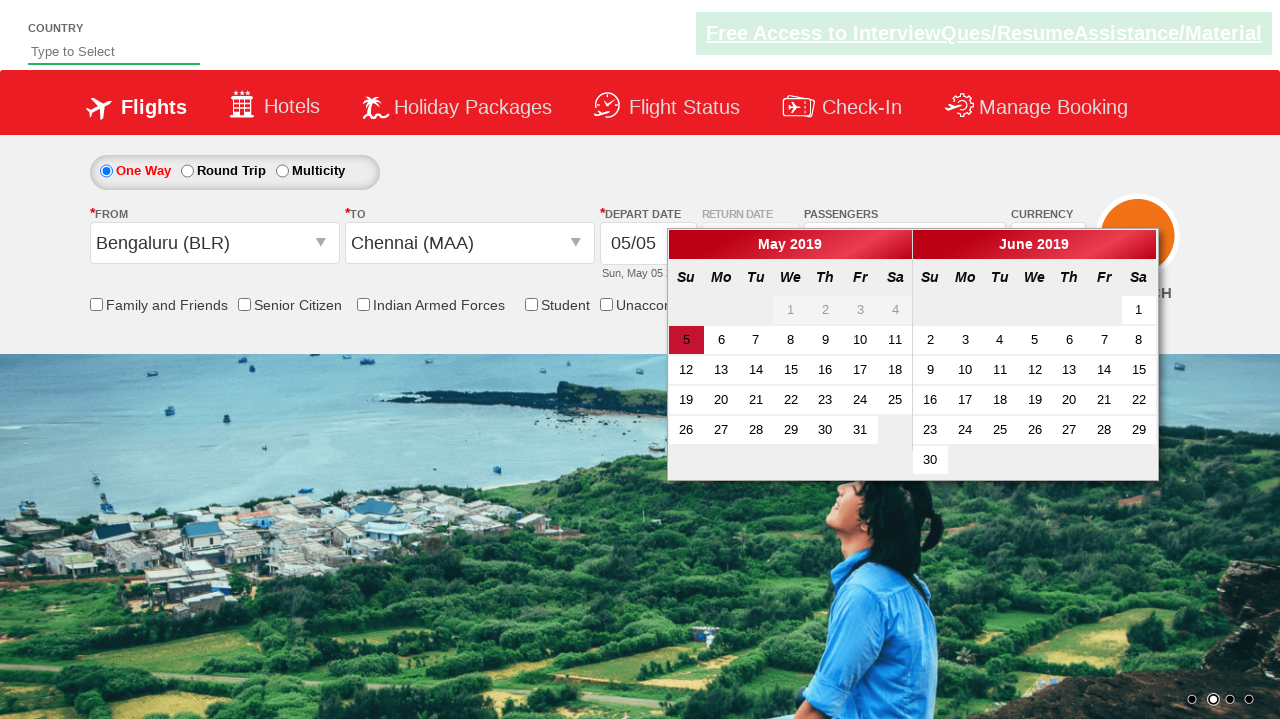

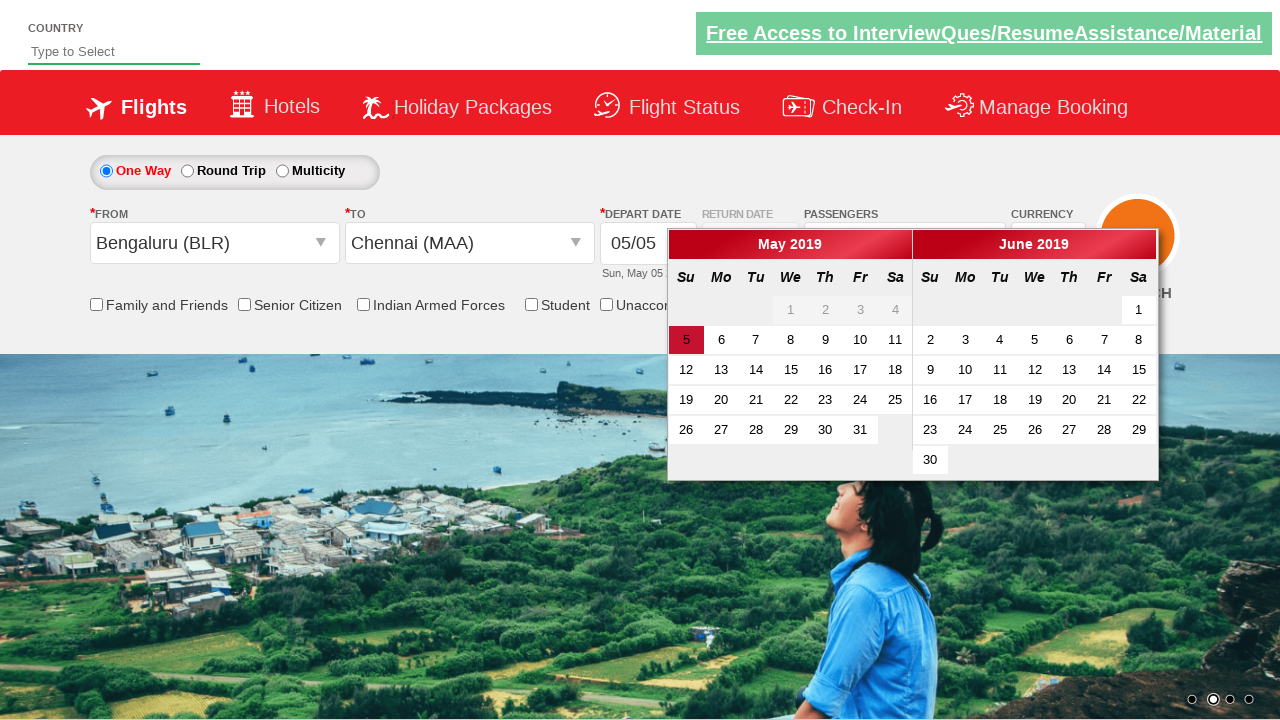